Tests the DemoQA text box form by filling all fields (name, email, current address, permanent address) and verifying the submitted information is displayed correctly.

Starting URL: https://demoqa.com/text-box

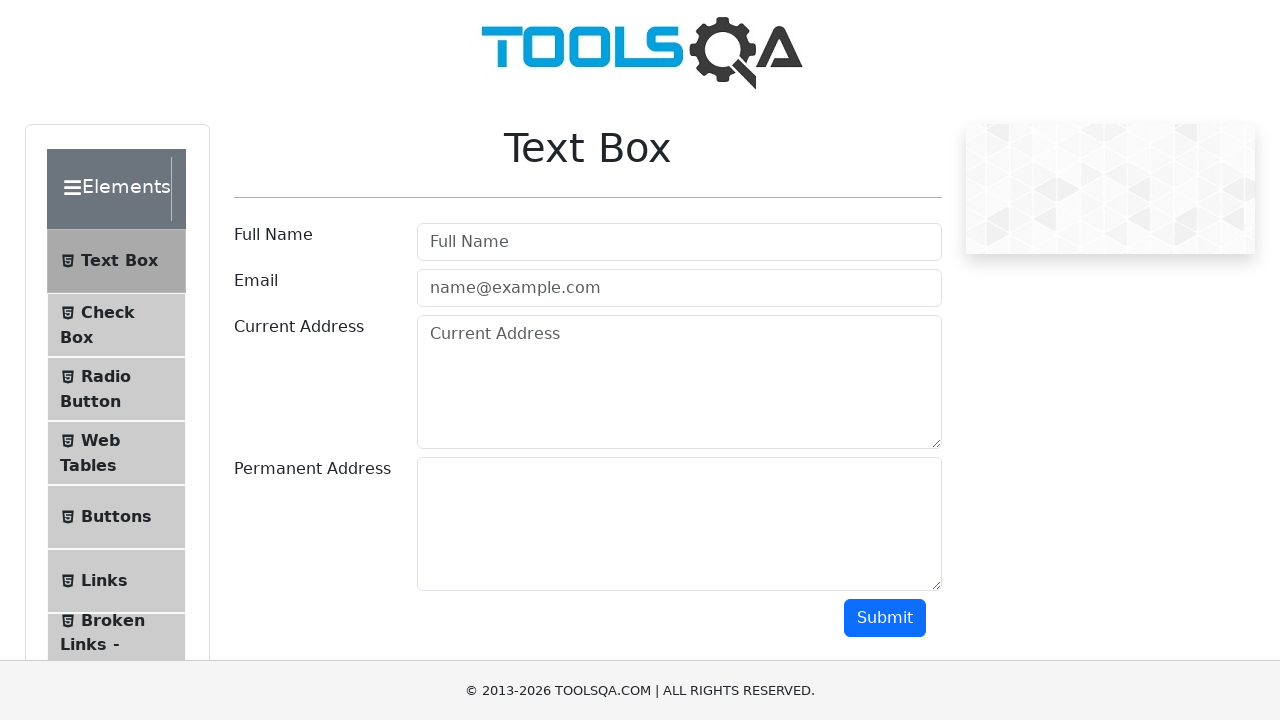

Filled user name field with 'Jonas Jonaitis' on #userName
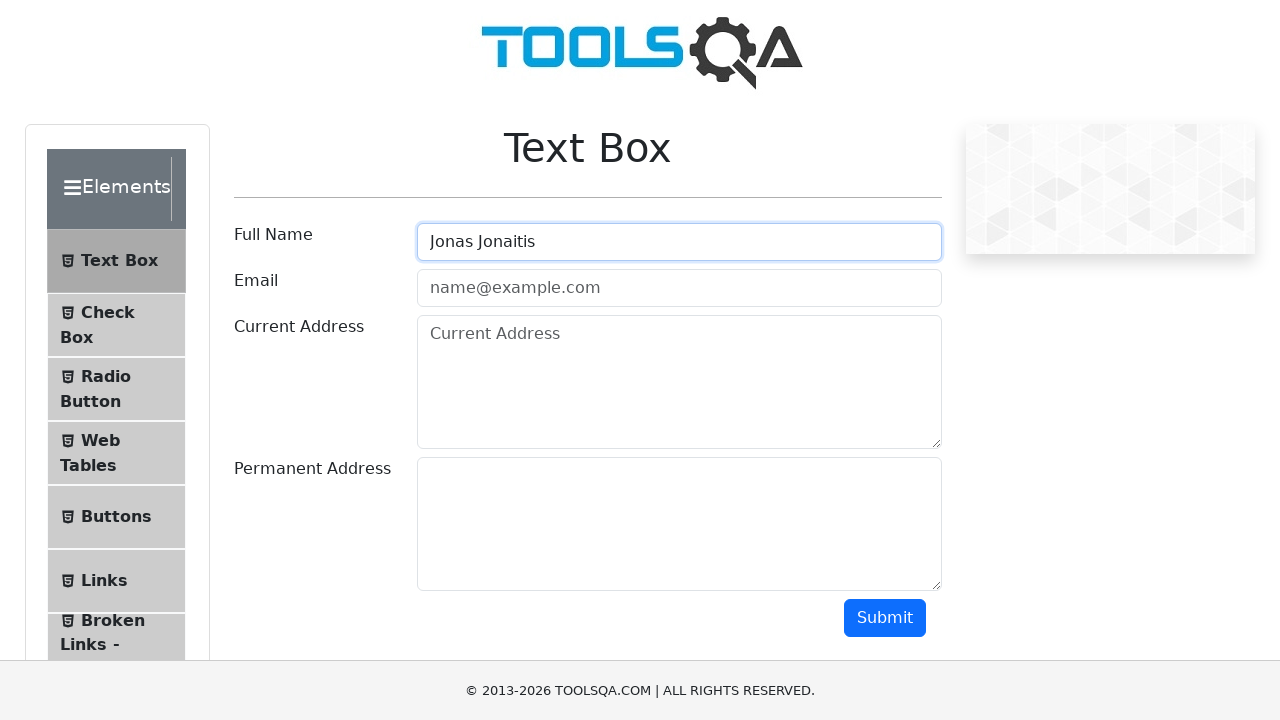

Filled user email field with 'jonas.jonaitis@example.com' on #userEmail
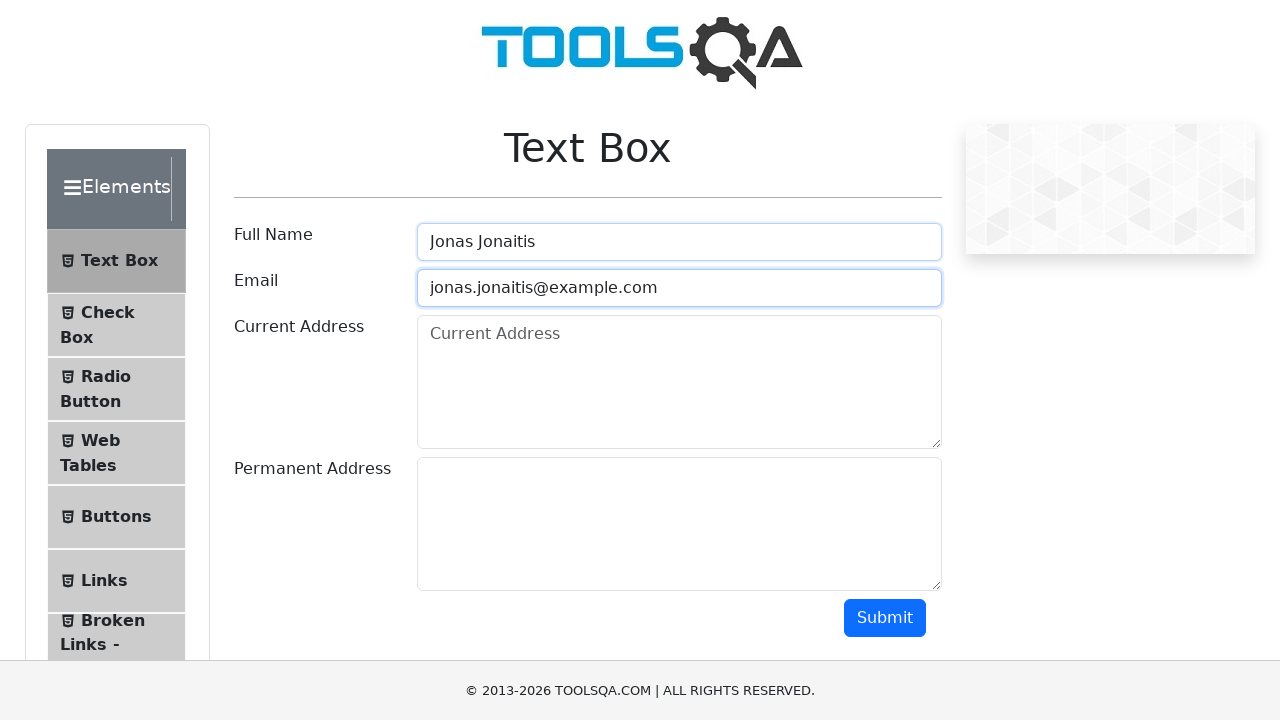

Filled current address field with 'Gatvės adresas 1' on #currentAddress
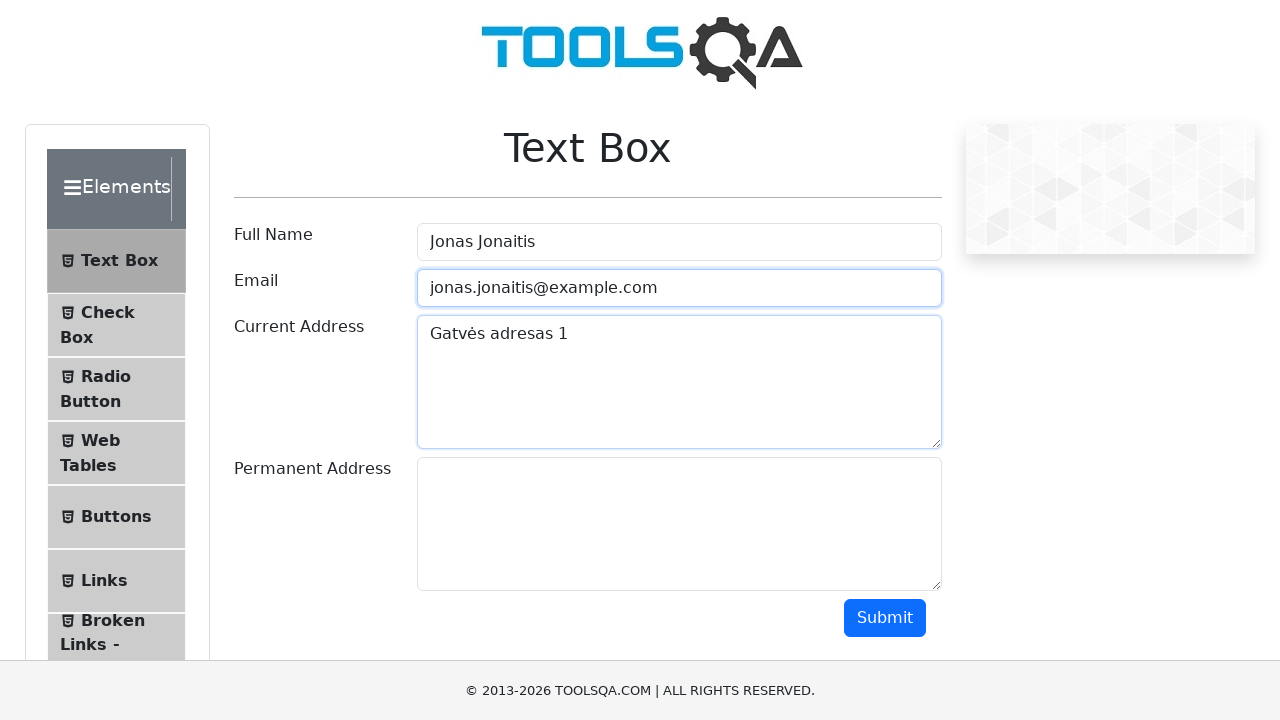

Filled permanent address field with 'Gatvės adresas 2' on #permanentAddress
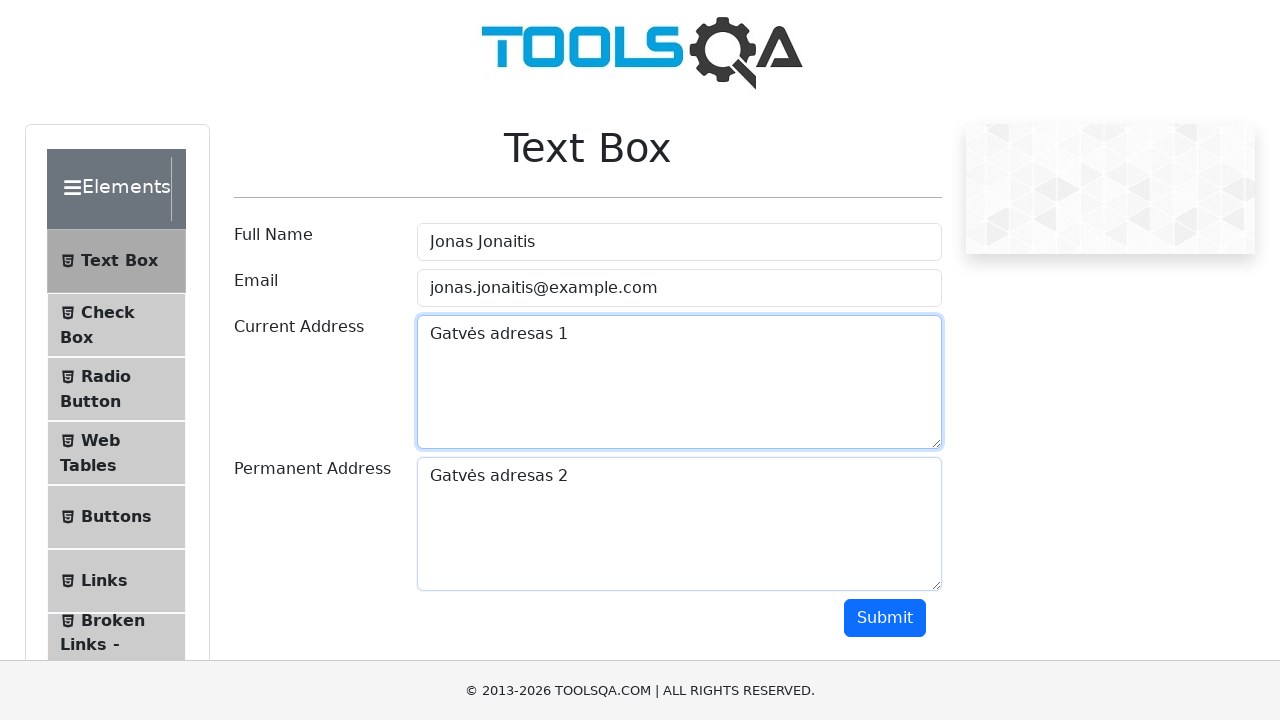

Clicked submit button to submit the form at (885, 618) on #submit
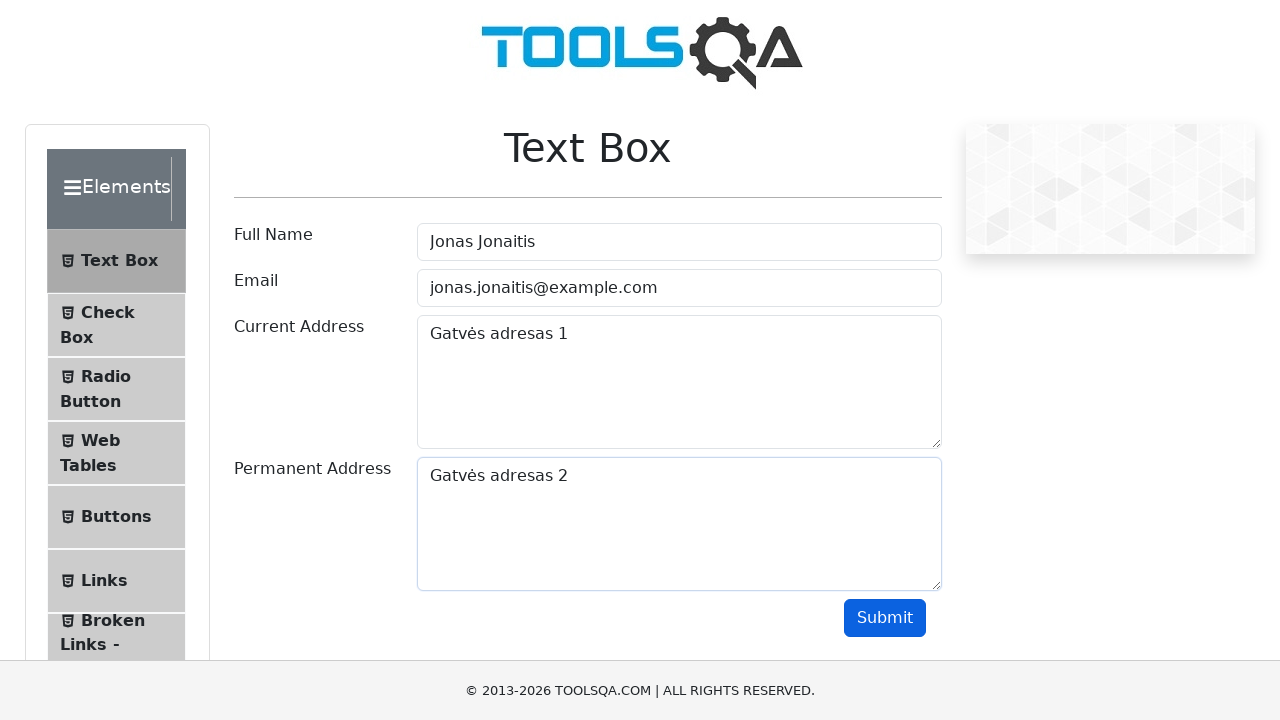

Output section loaded
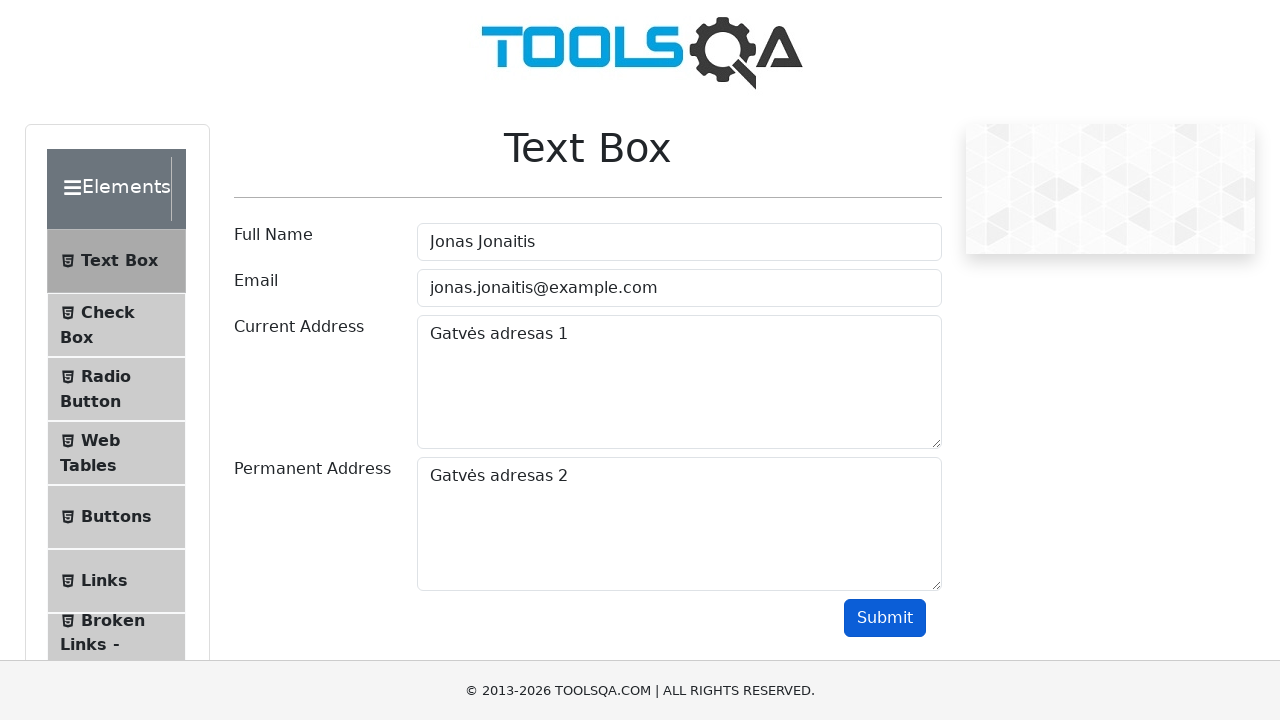

Name field in output section loaded
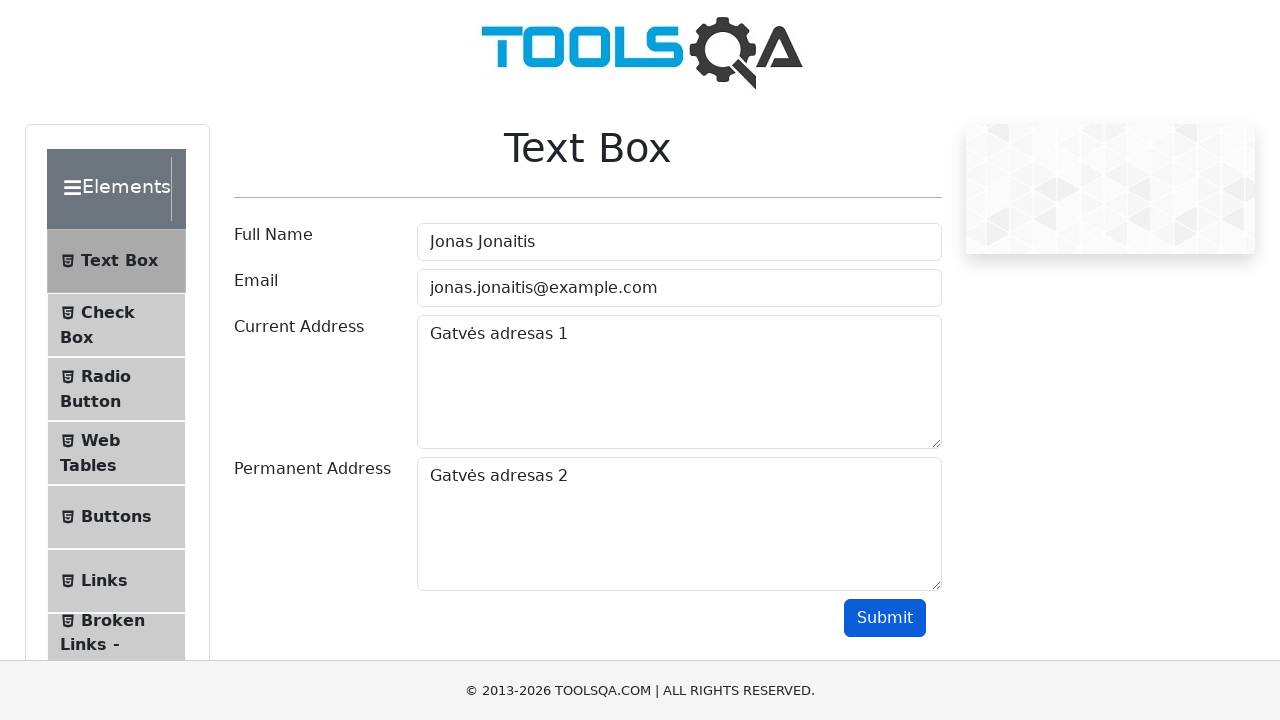

Email field in output section loaded
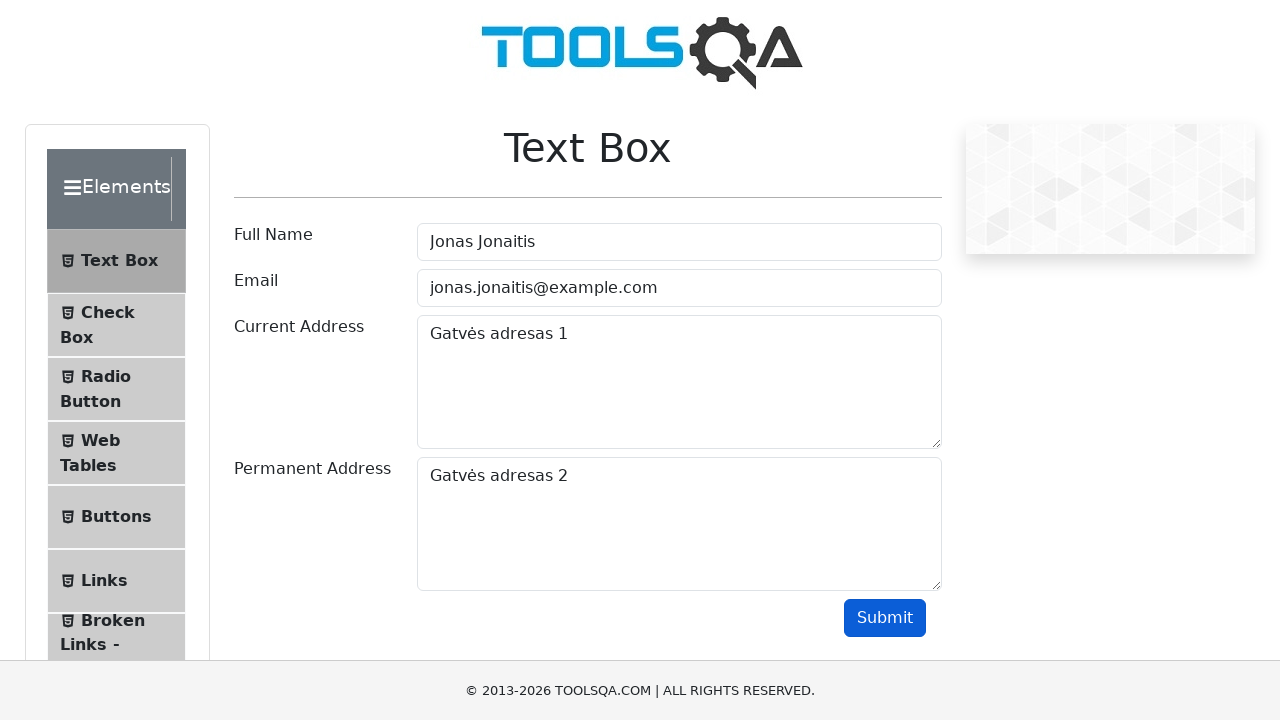

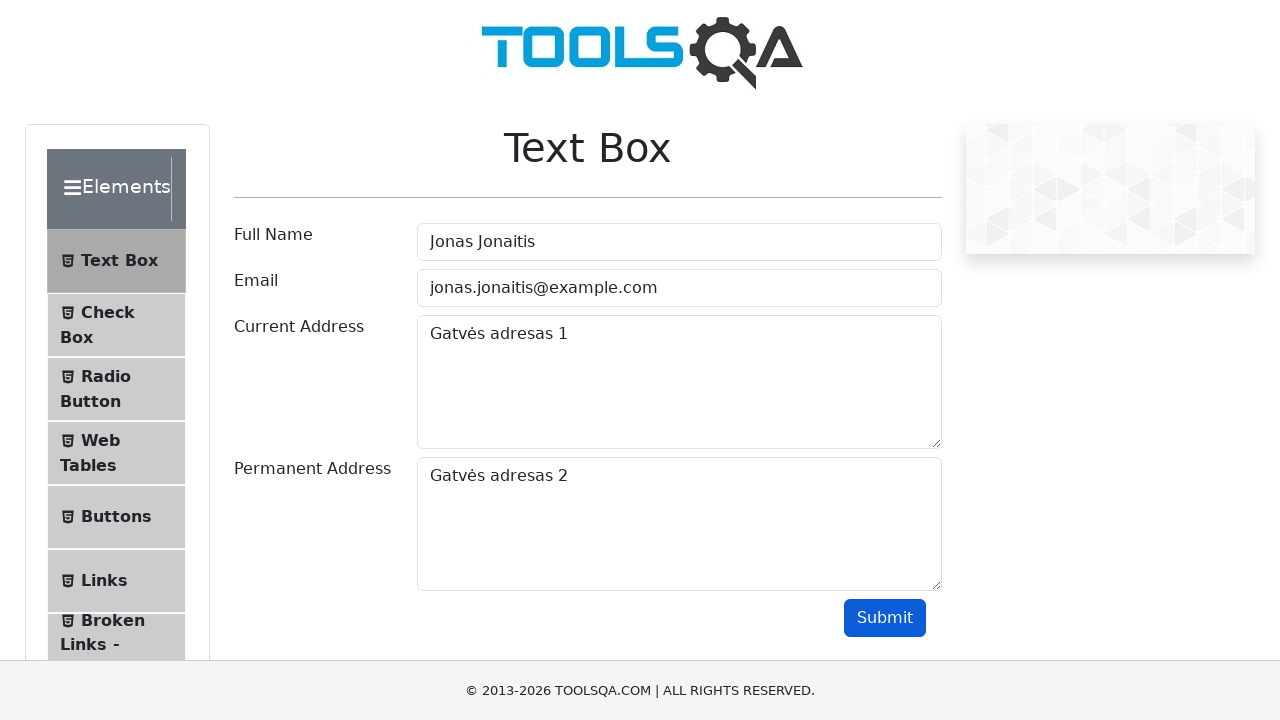